Solves a math captcha by calculating a formula based on a value from the page, then fills the answer and interacts with checkbox and radio button before submitting

Starting URL: https://SunInJuly.github.io/execute_script.html

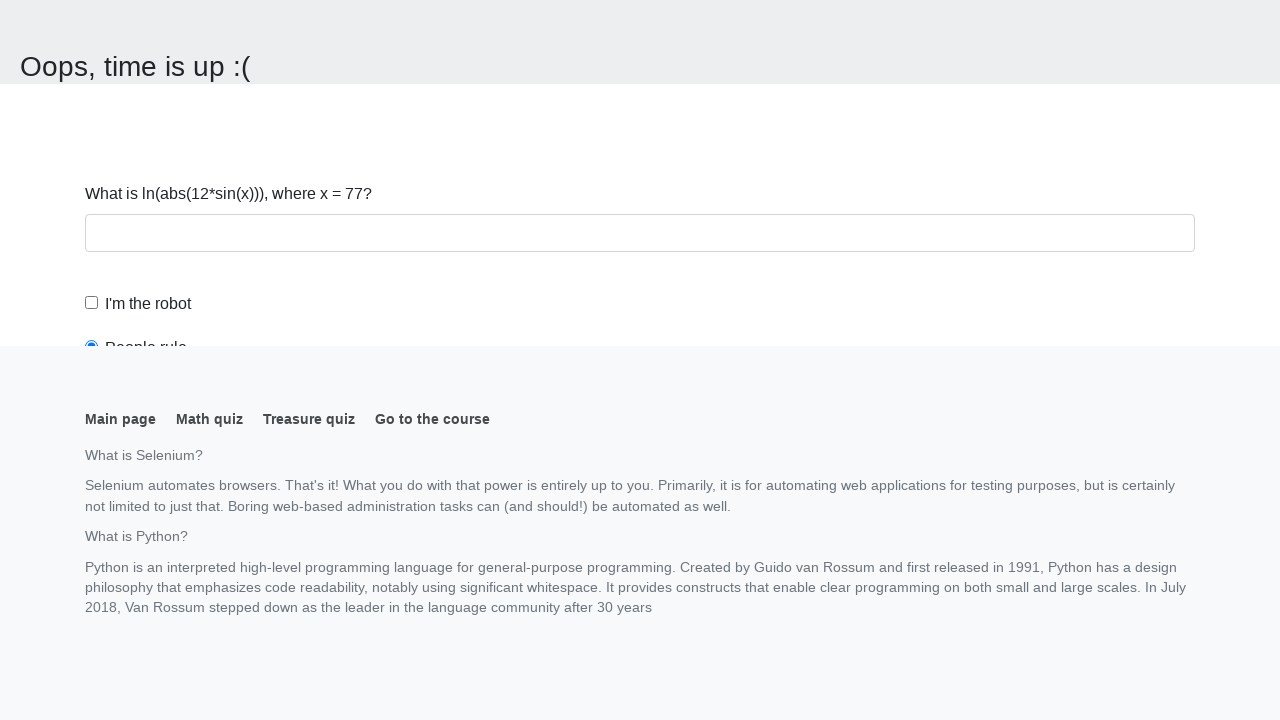

Navigated to math captcha page
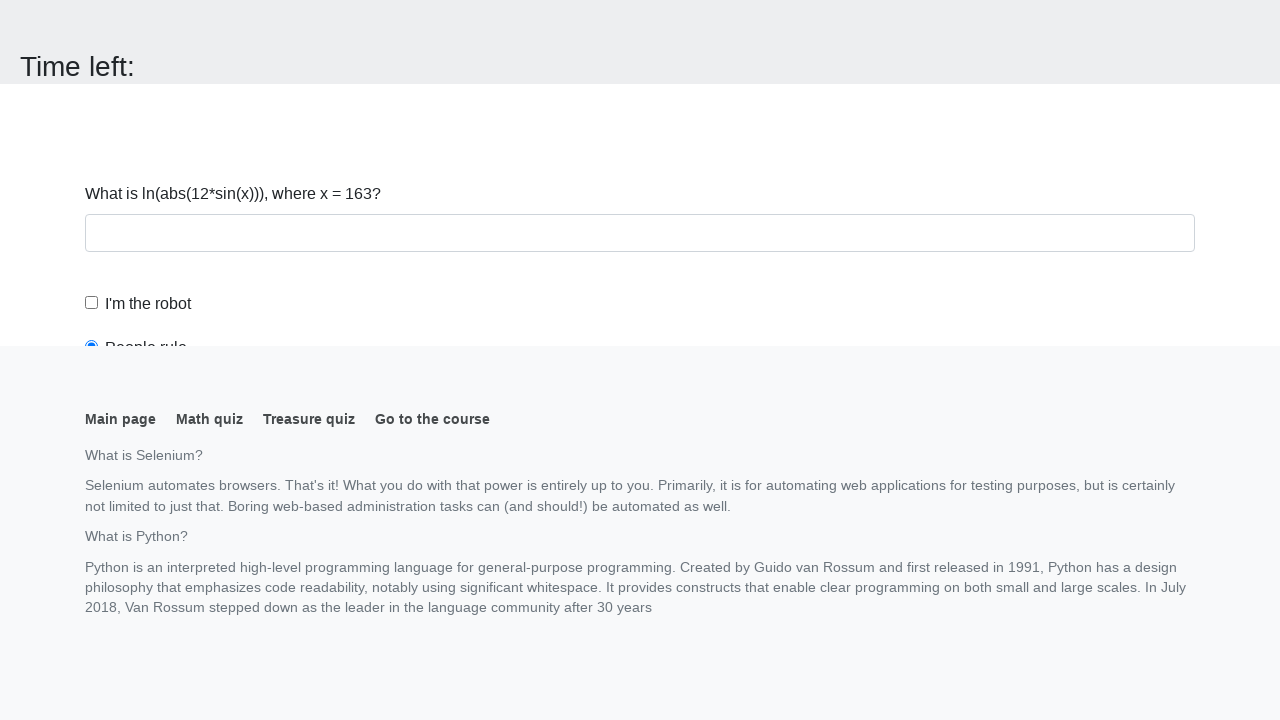

Retrieved value from #input_value element
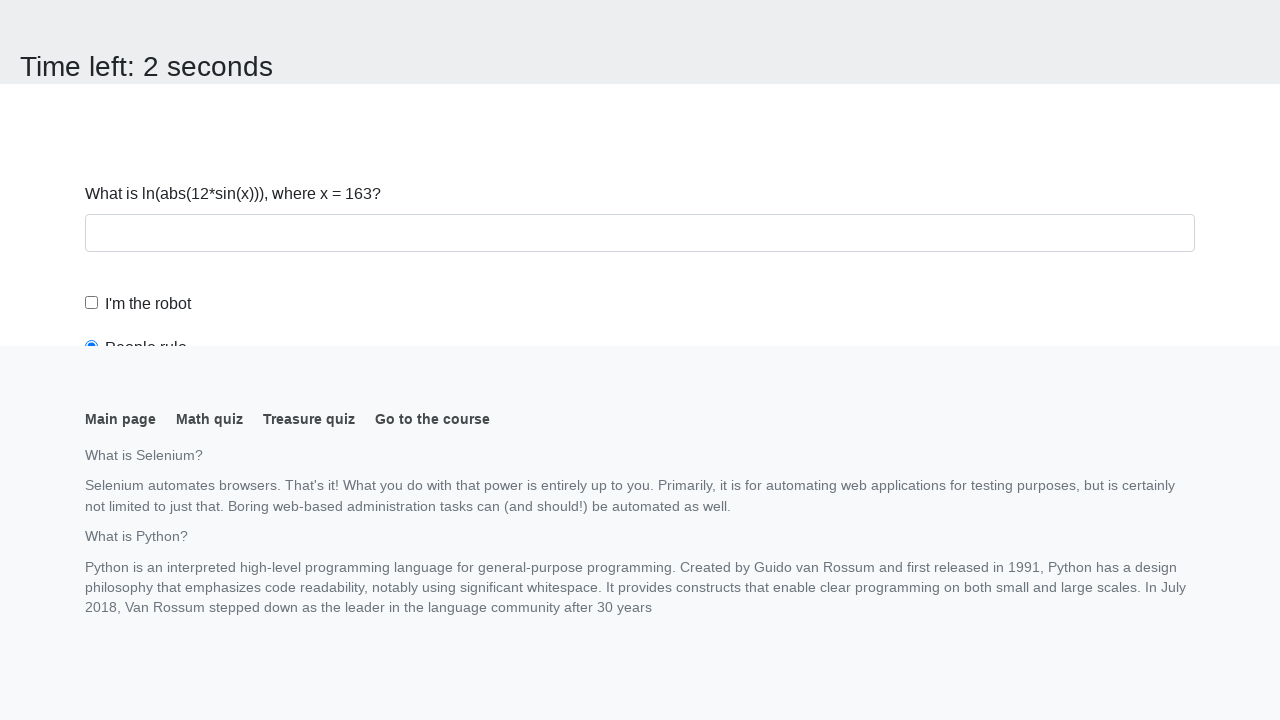

Calculated math formula result: 1.449016102475939
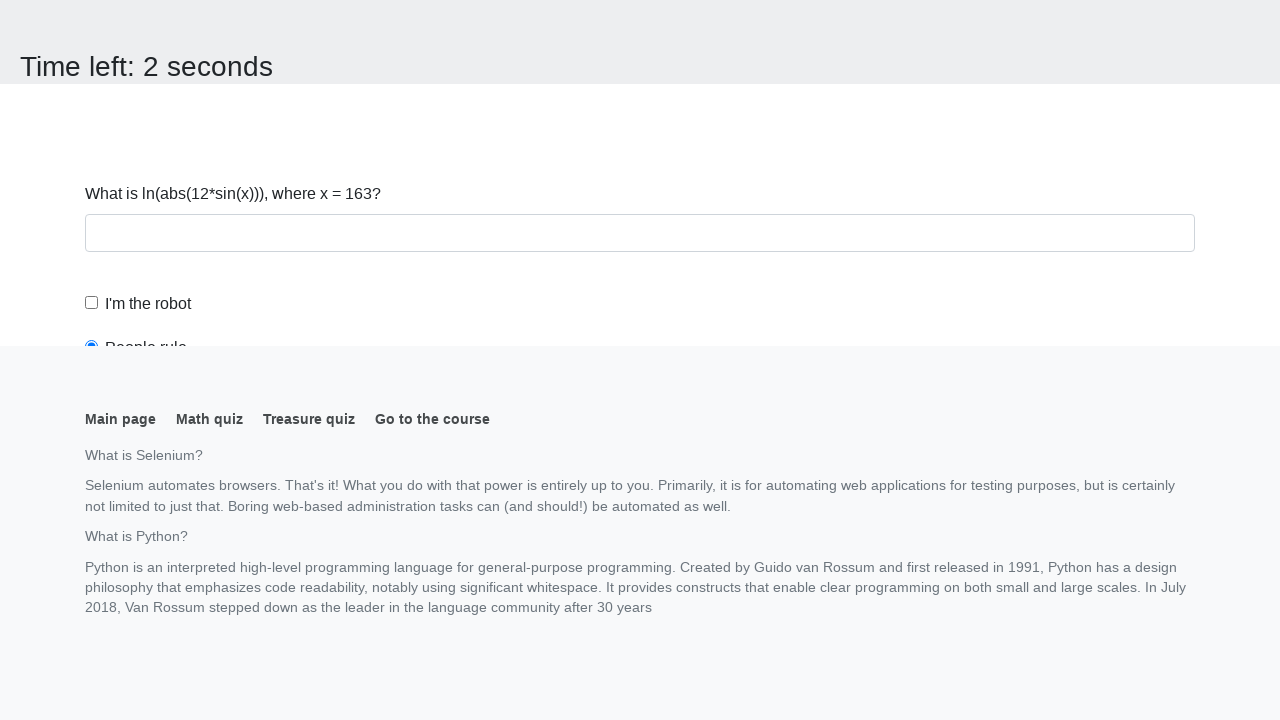

Filled answer field with calculated result on #answer
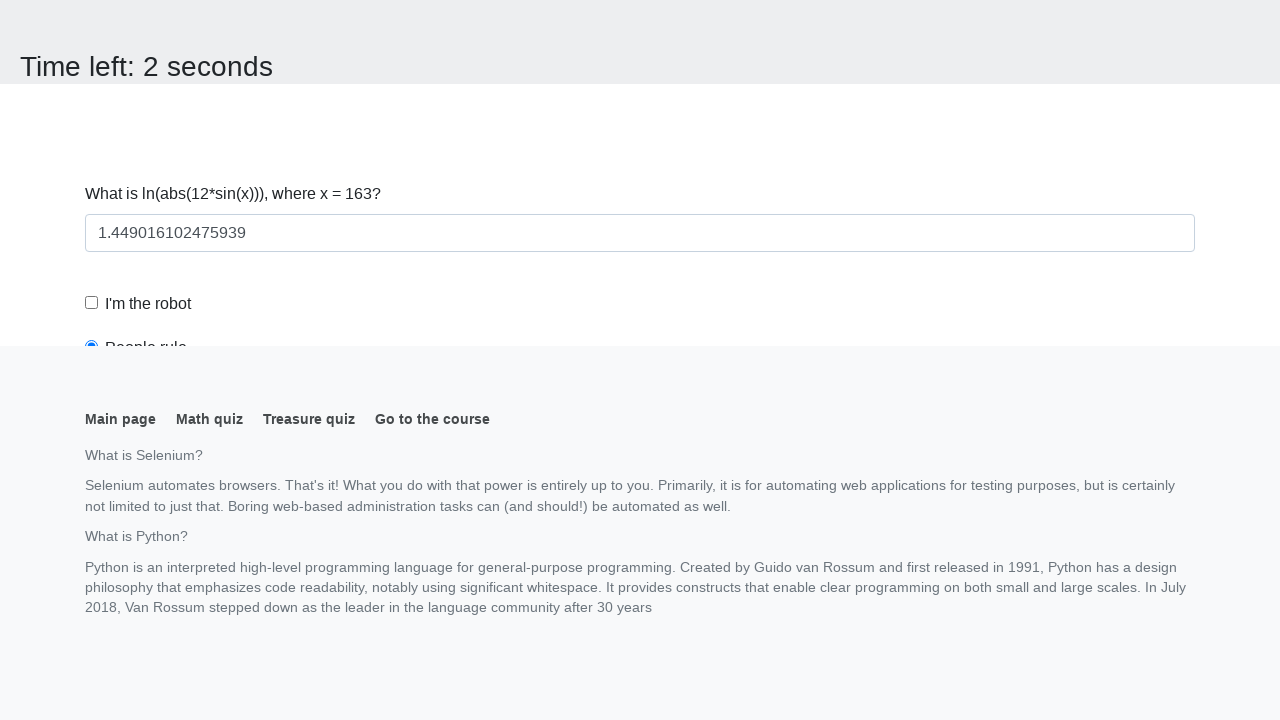

Clicked robot checkbox at (92, 303) on #robotCheckbox
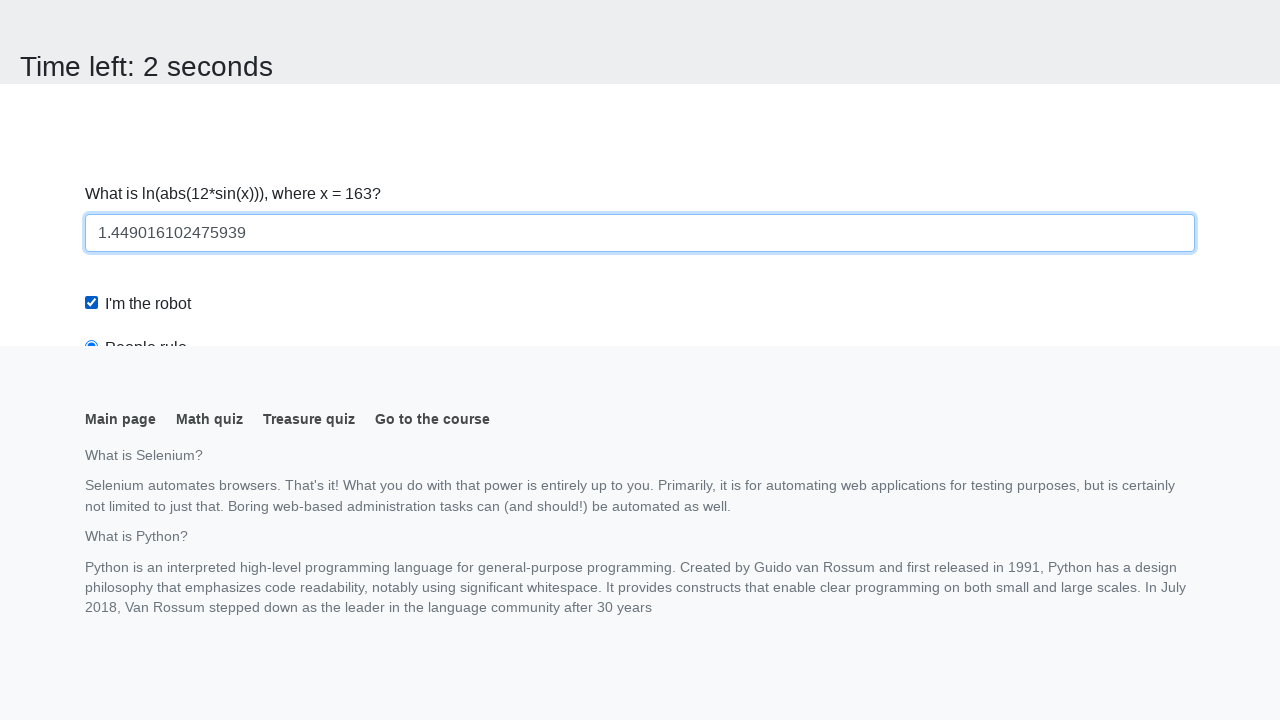

Scrolled 'Robots rule!' radio button into view
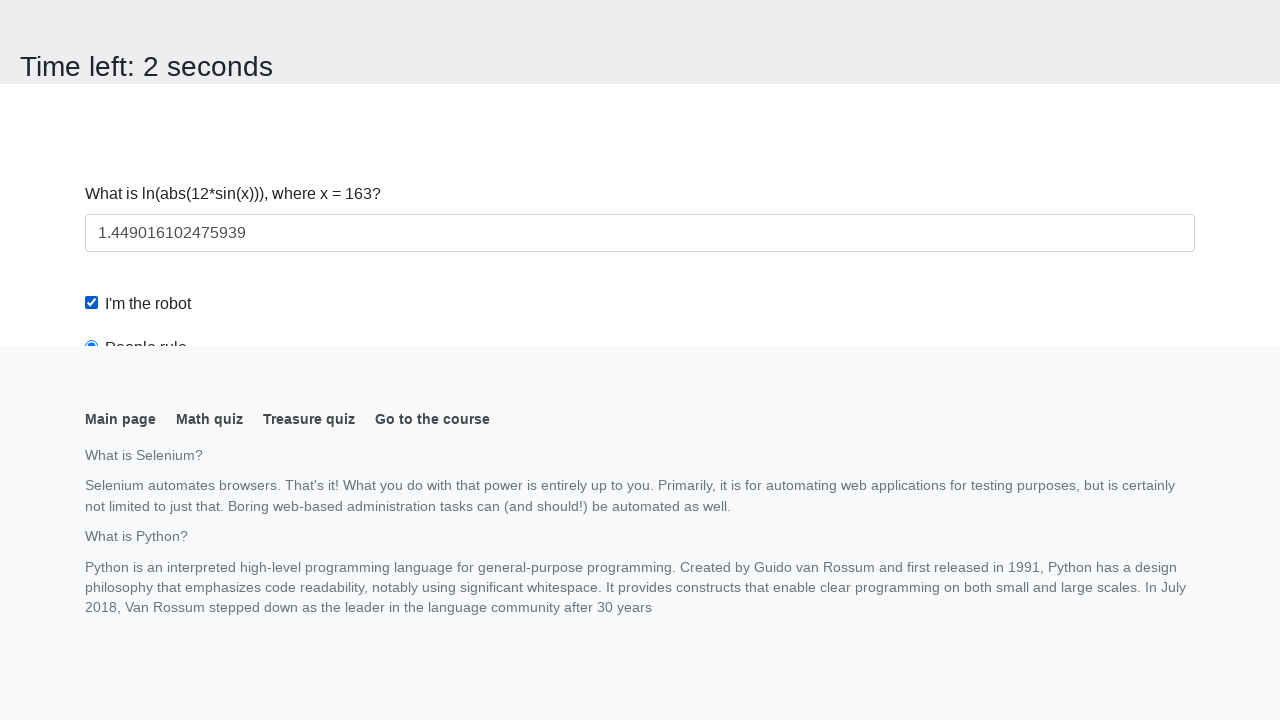

Clicked 'Robots rule!' radio button at (92, 7) on #robotsRule
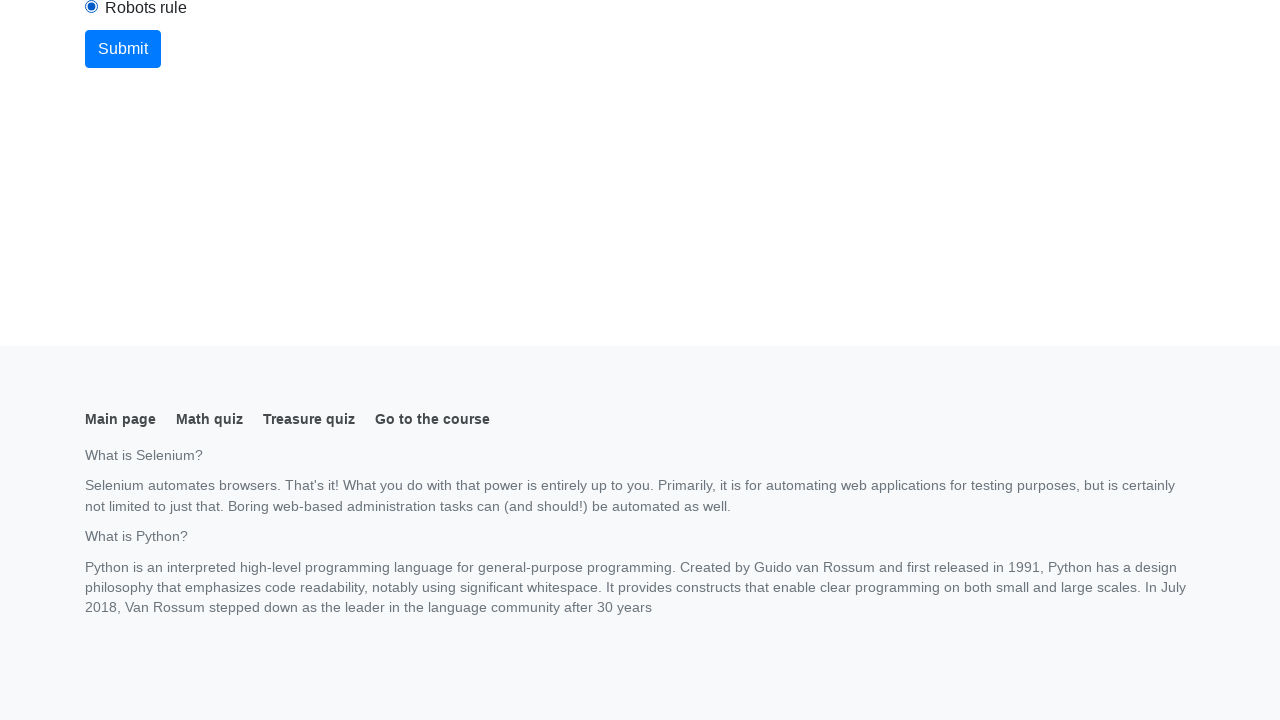

Scrolled submit button into view
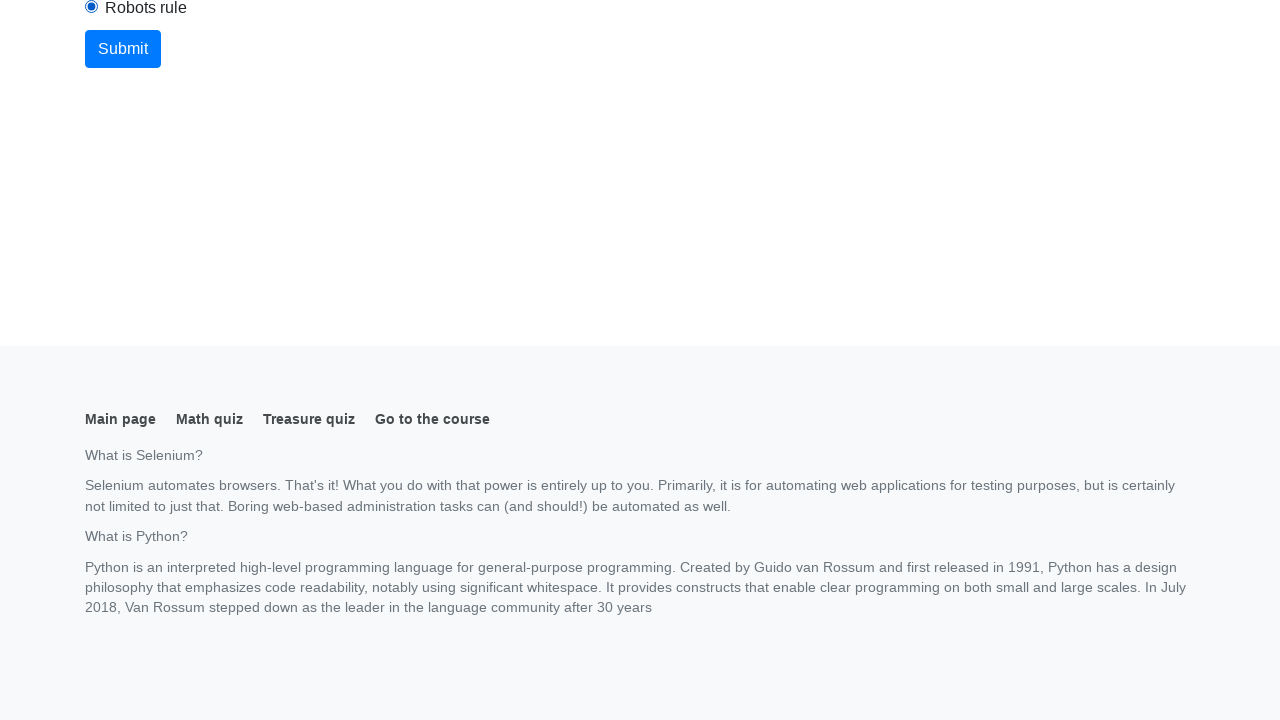

Clicked submit button to complete form at (123, 49) on button
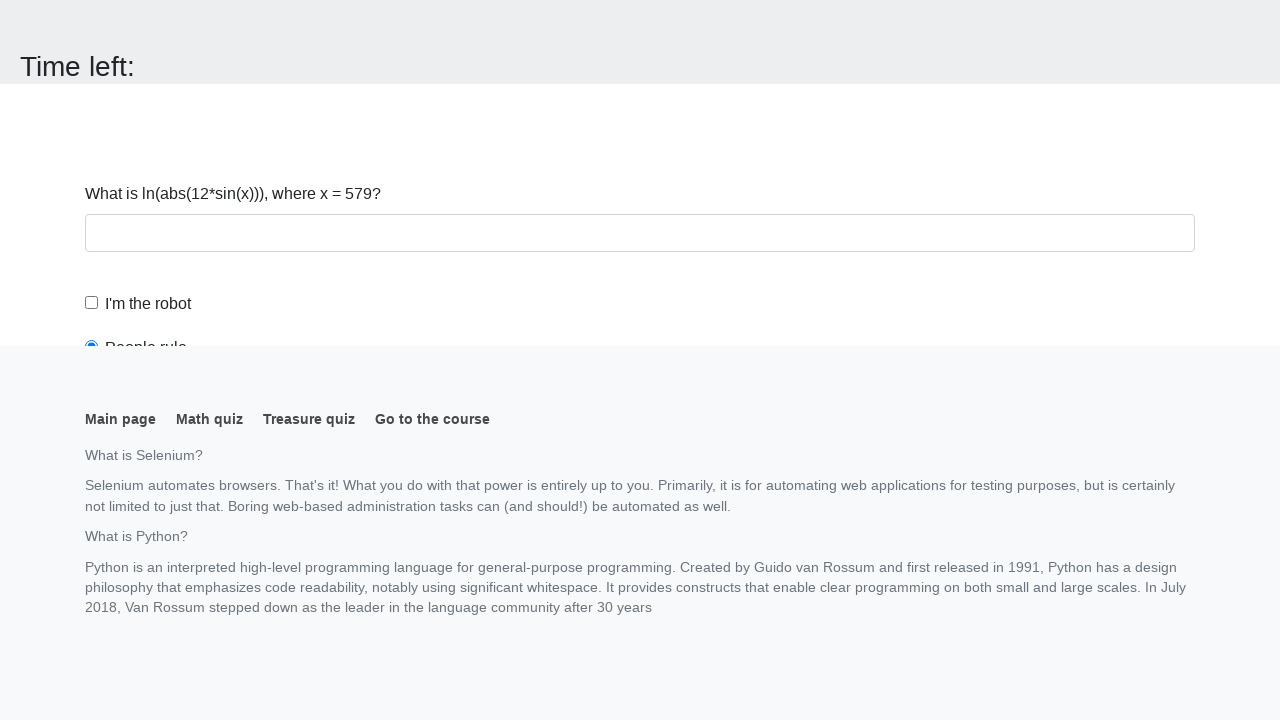

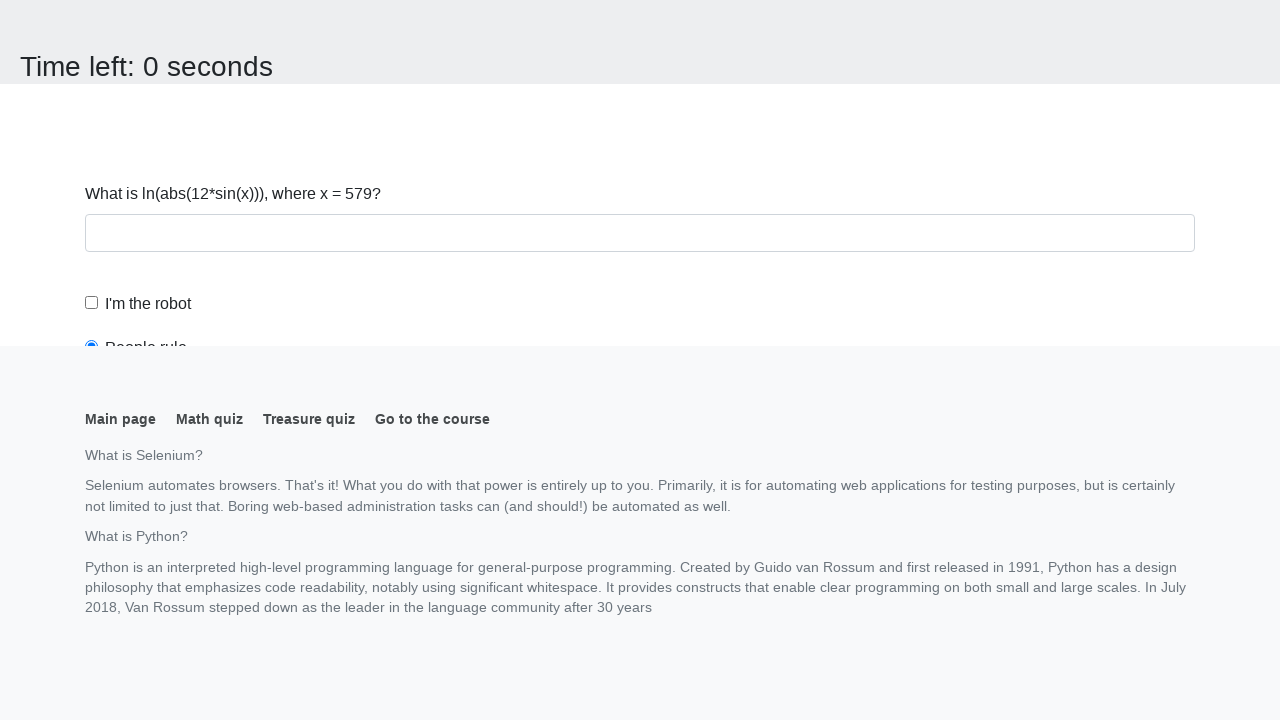